Tests the USA Swimming individual times search functionality by searching for a swimmer by first and last name, then viewing their results.

Starting URL: https://data.usaswimming.org/datahub/usas/individualsearch/times

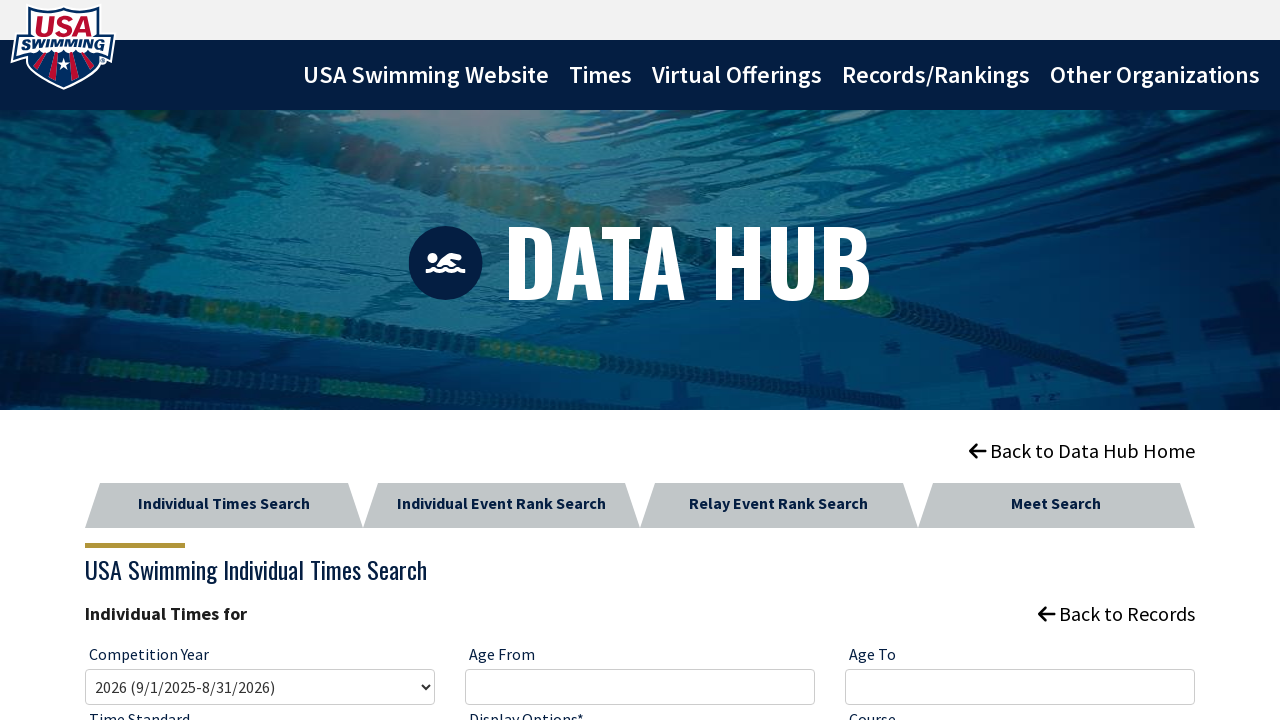

Waited for 'Individual Times Search' button to appear
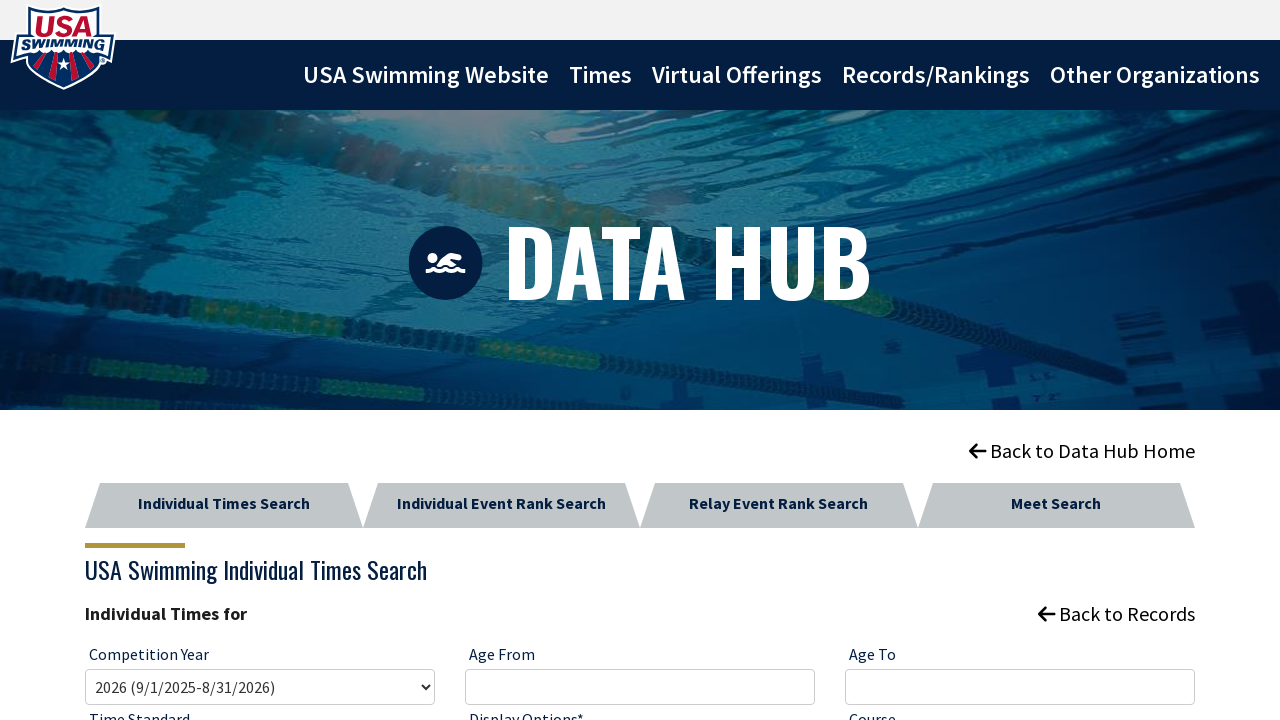

Clicked 'Individual Times Search' button at (224, 500) on button:has-text("Individual Times Search")
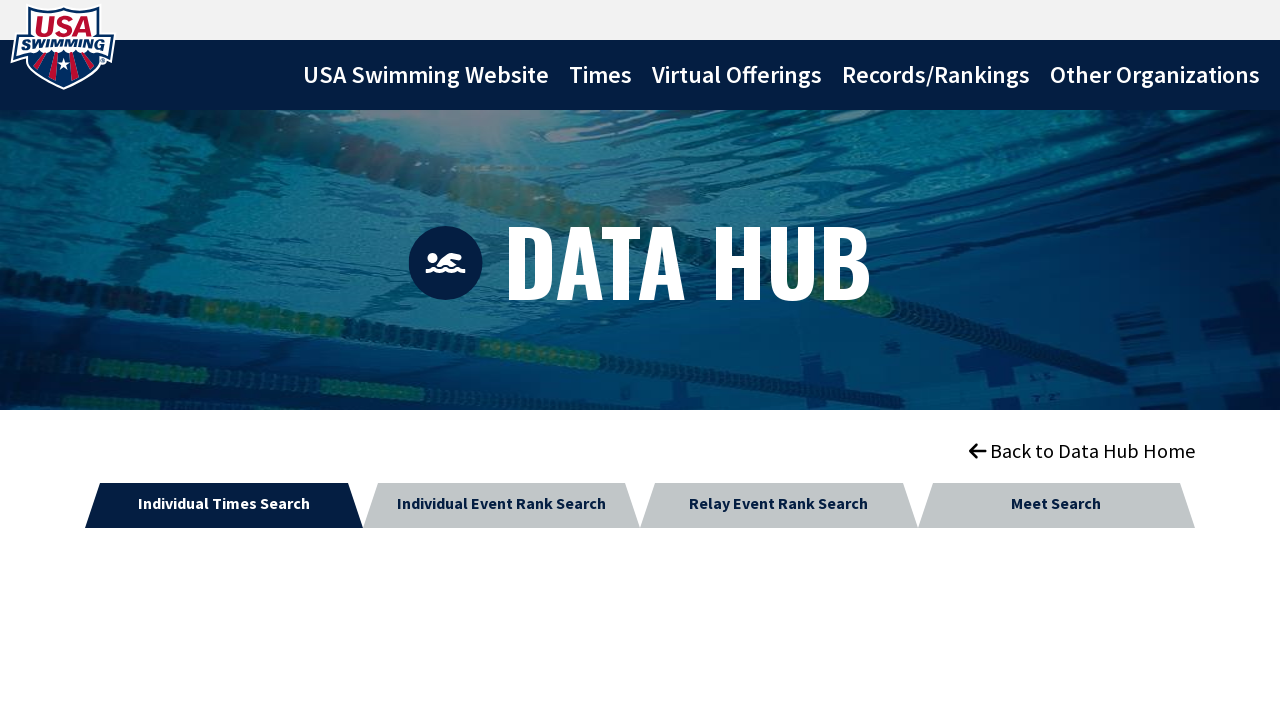

Waited for first name input field to appear
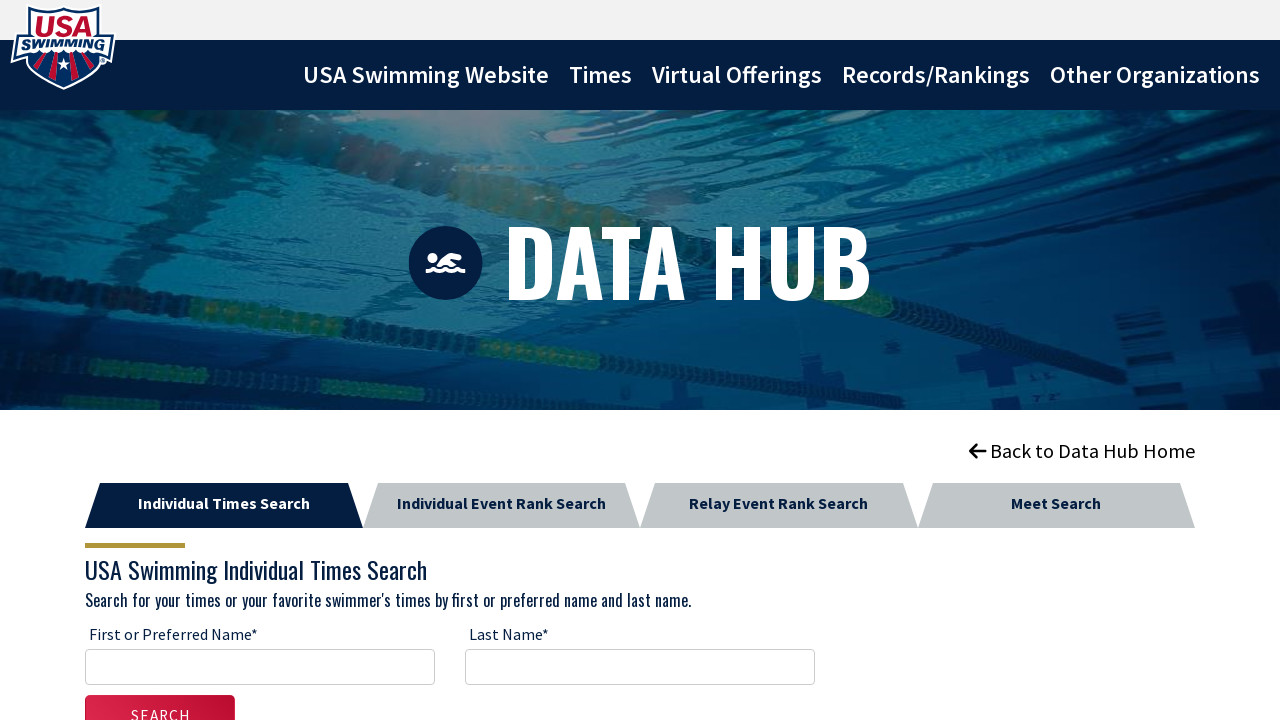

Filled first name field with 'Michael' on input#firstOrPreferredName
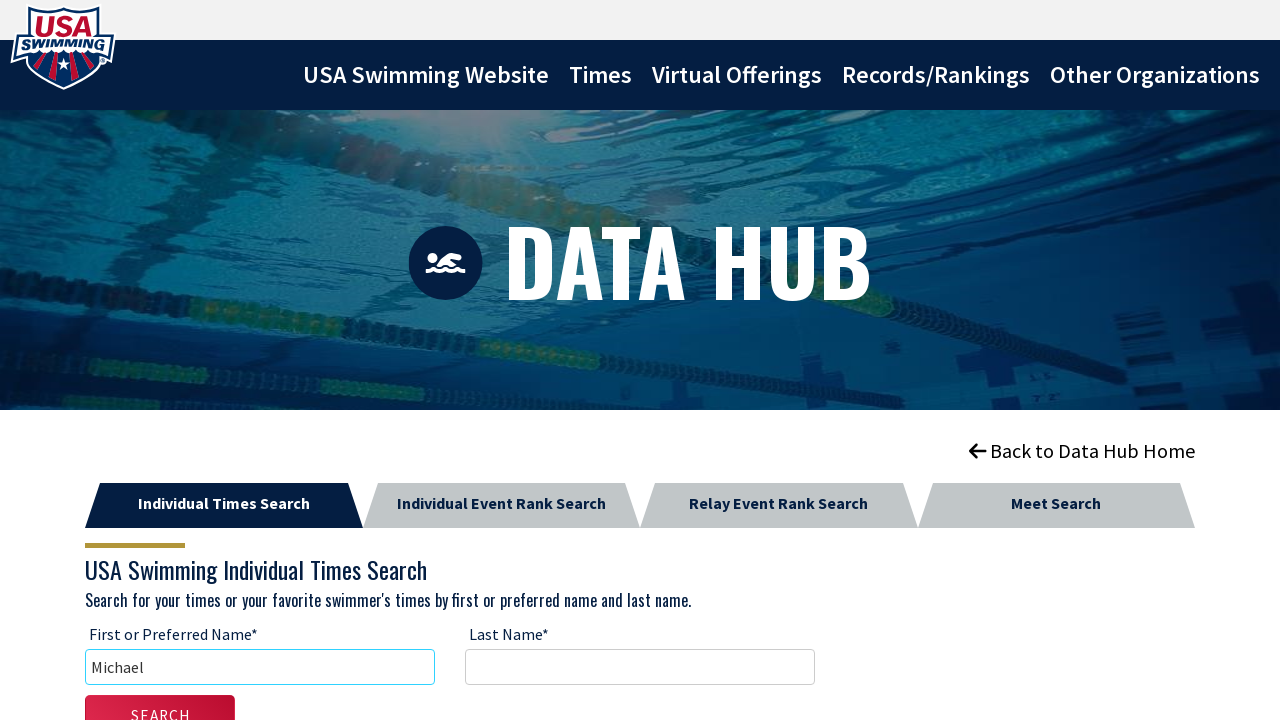

Waited for last name input field to appear
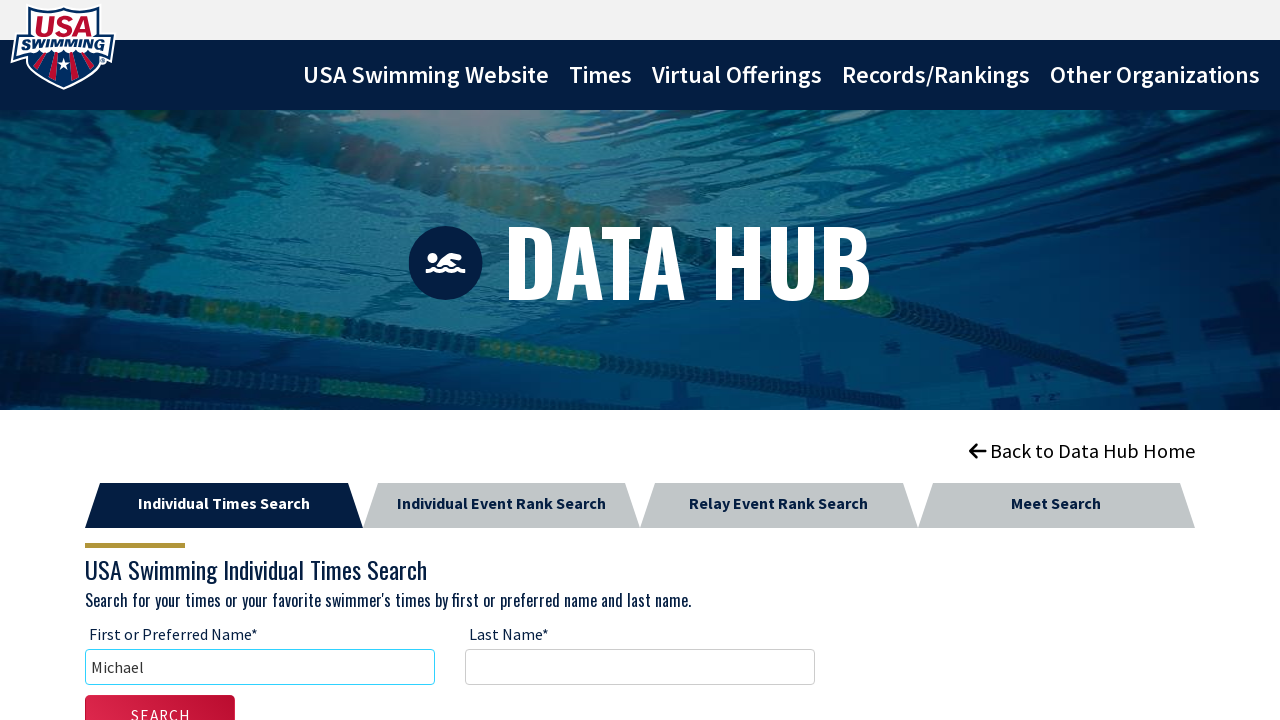

Filled last name field with 'Phelps' on input#lastName
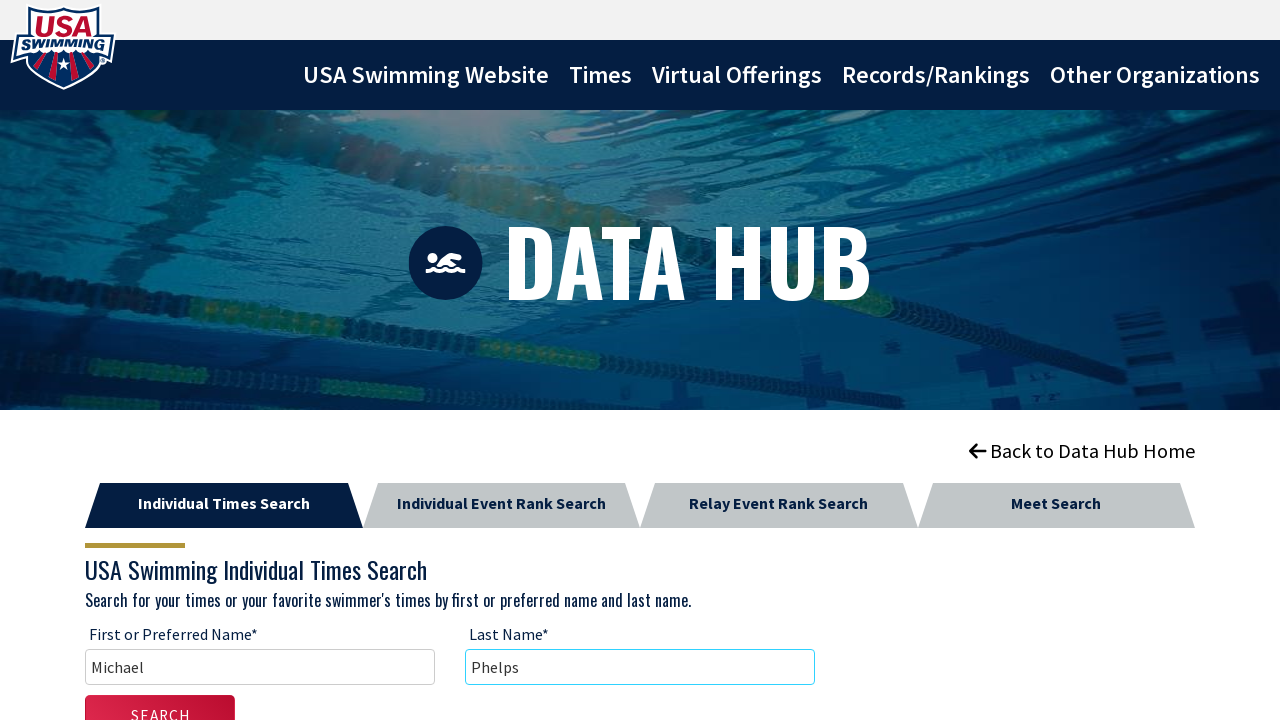

Pressed Enter to submit swimmer search on input#lastName
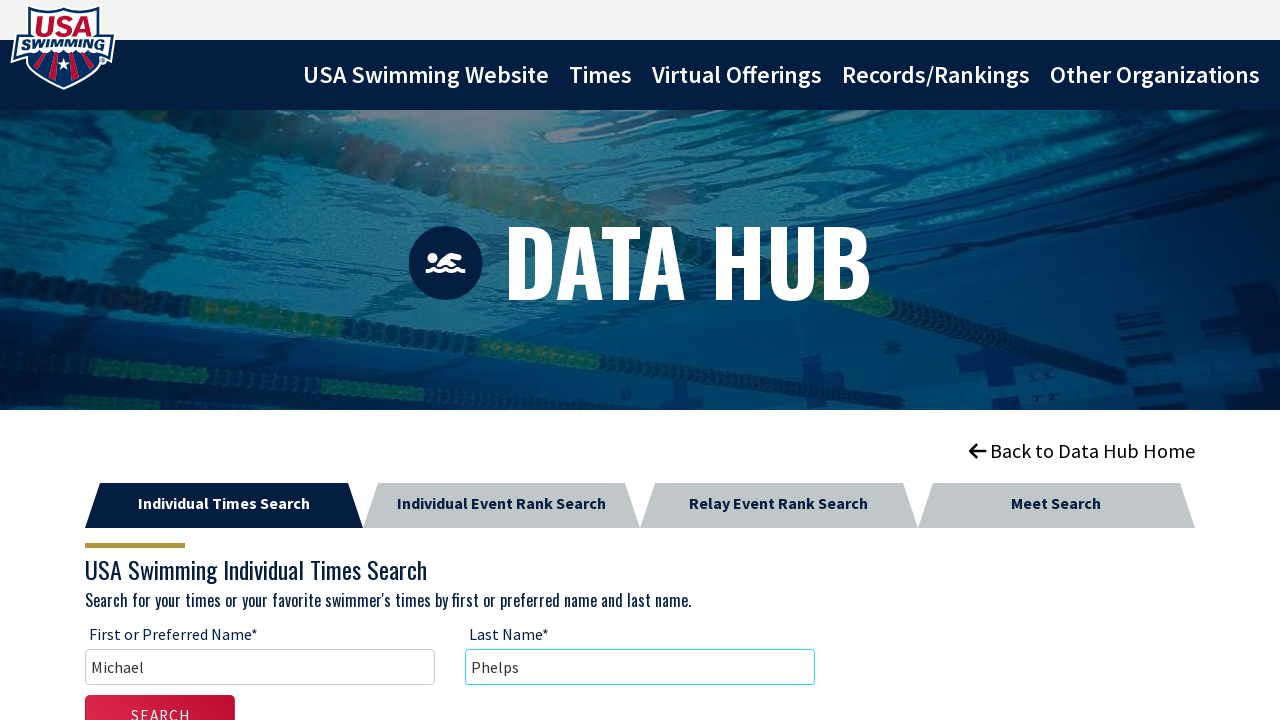

Search results table appeared with swimmer matches
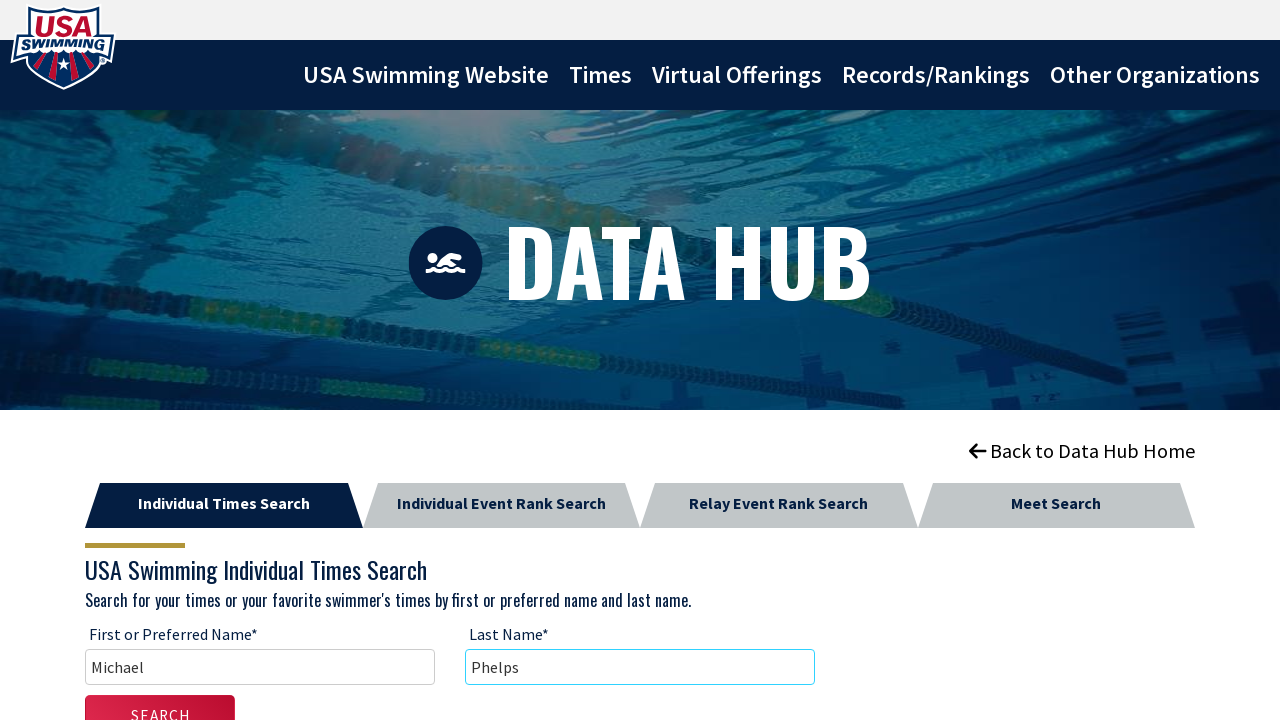

Located 'See results' button for first matching swimmer
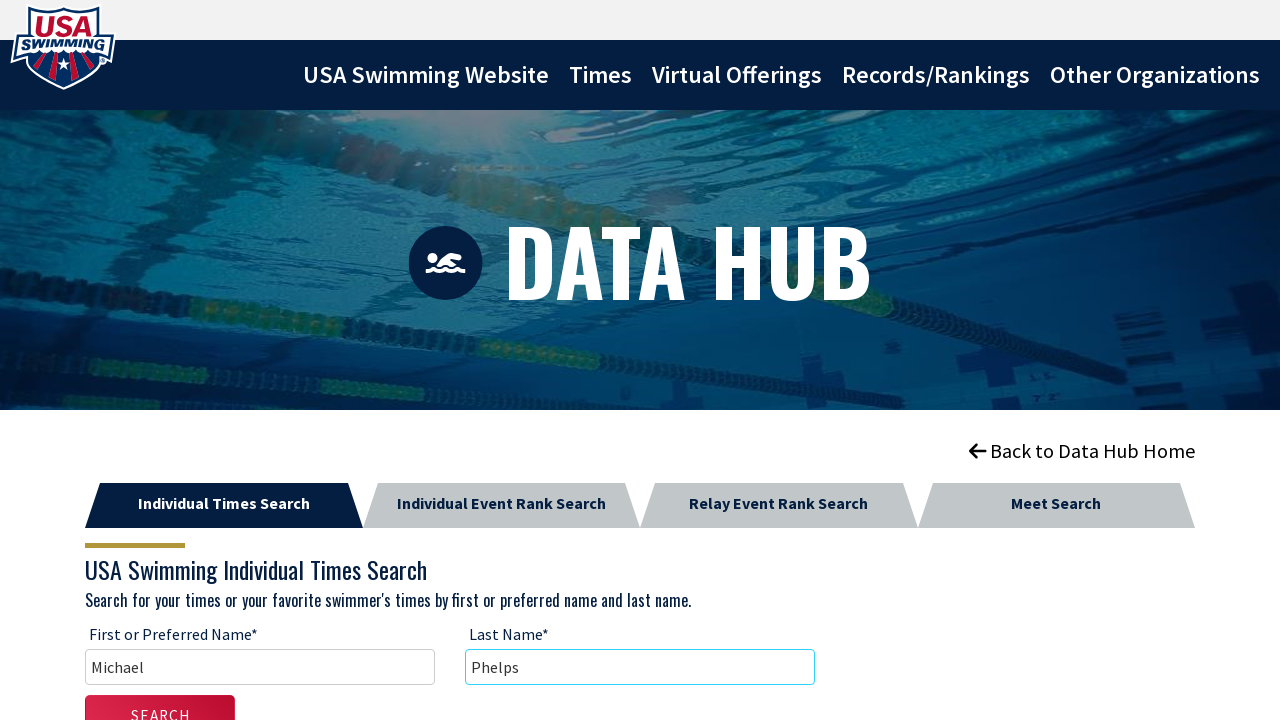

Clicked 'See results' button to view swimmer details
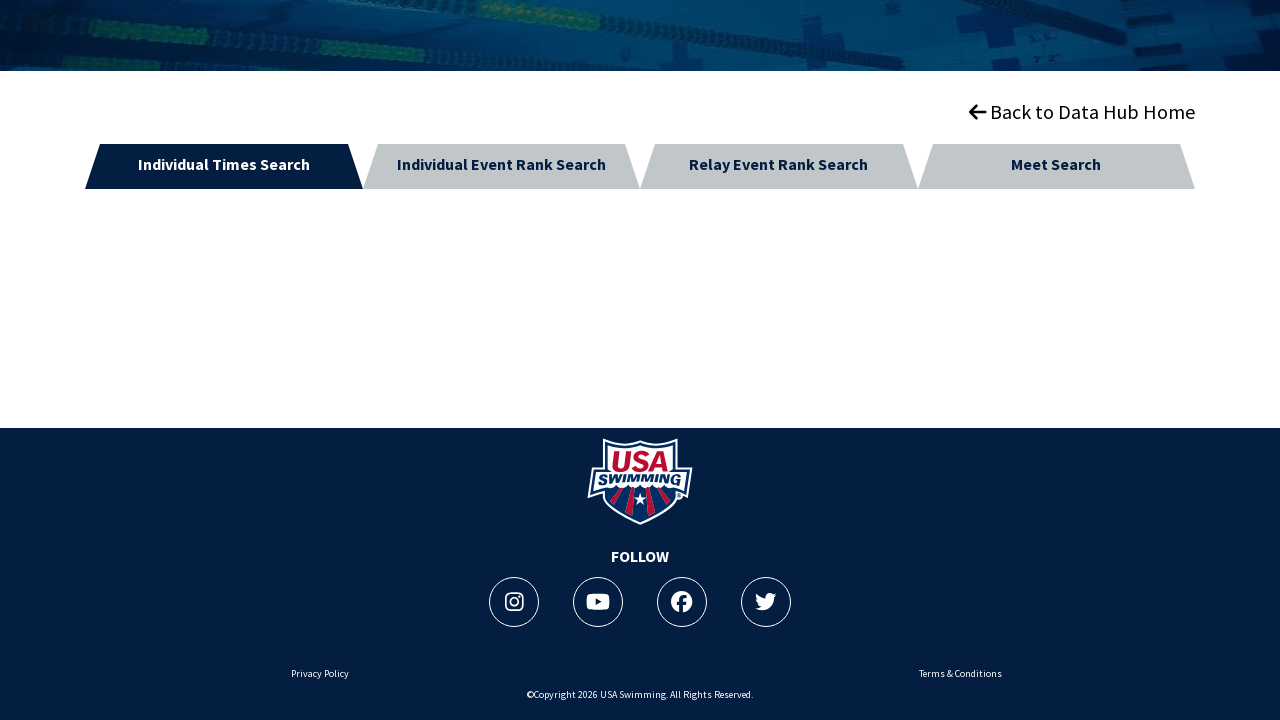

Individual times results table loaded successfully
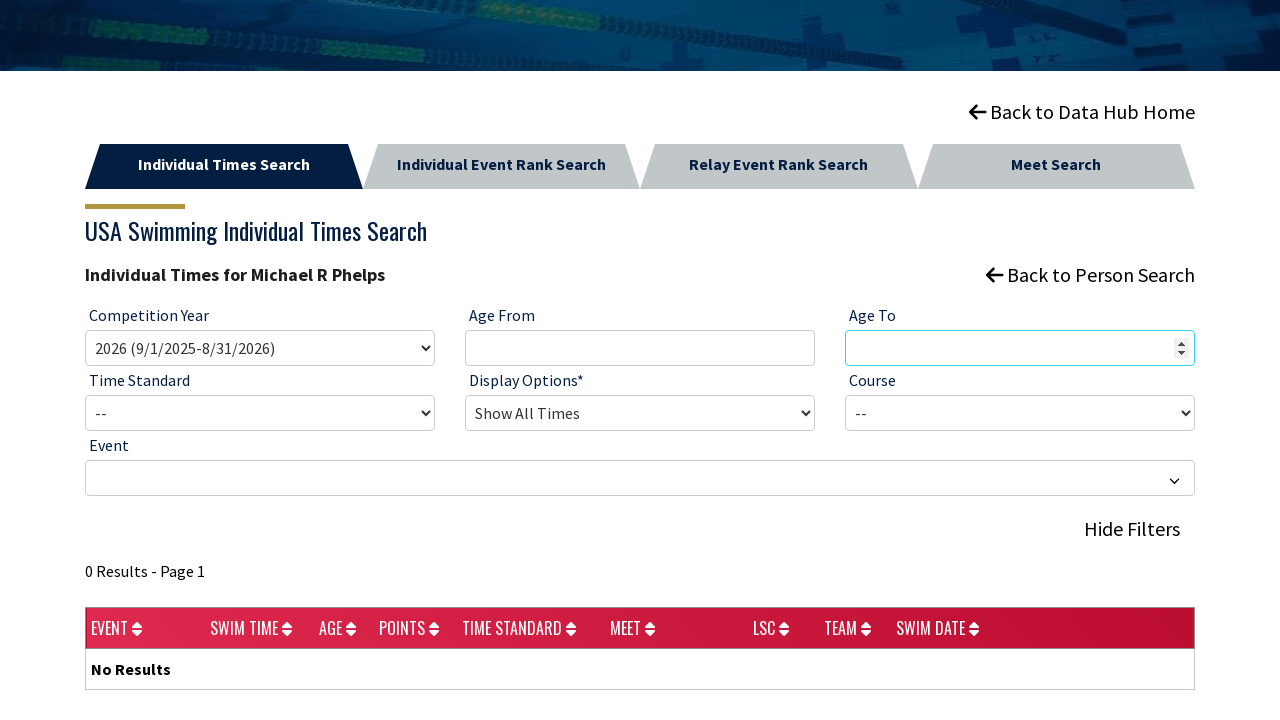

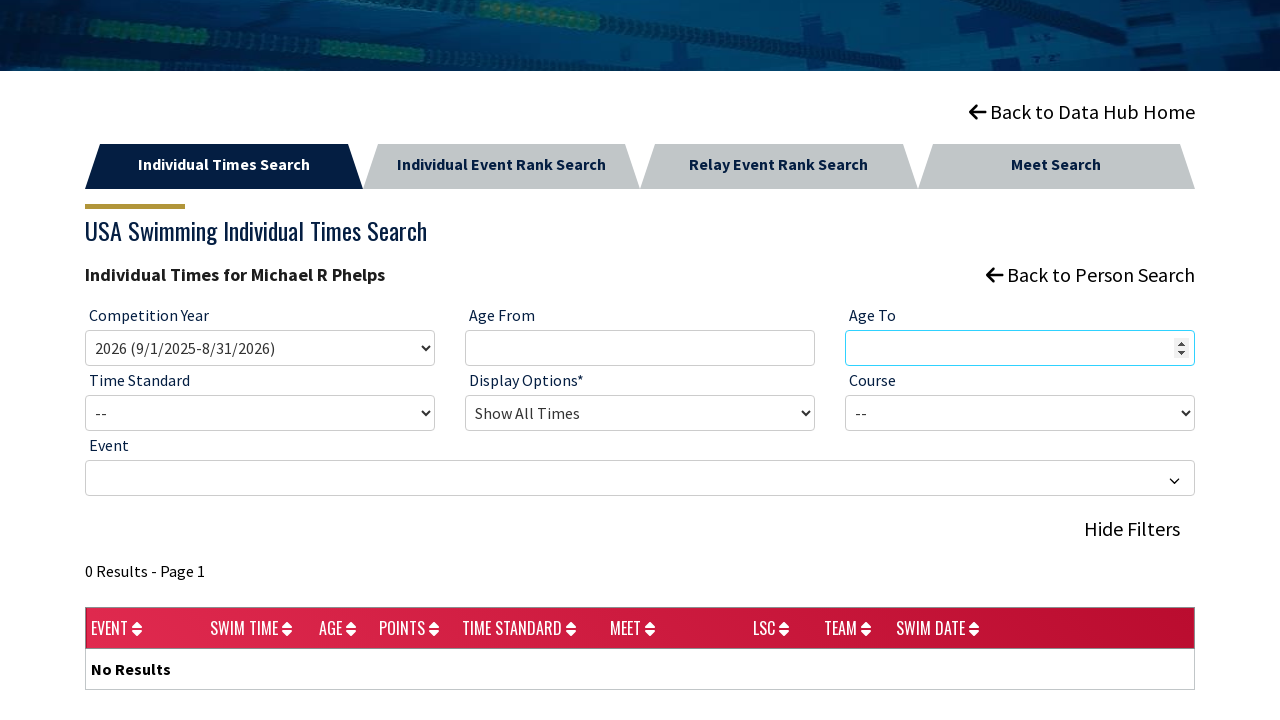